Tests that the currently applied filter link is highlighted with selected class

Starting URL: https://demo.playwright.dev/todomvc

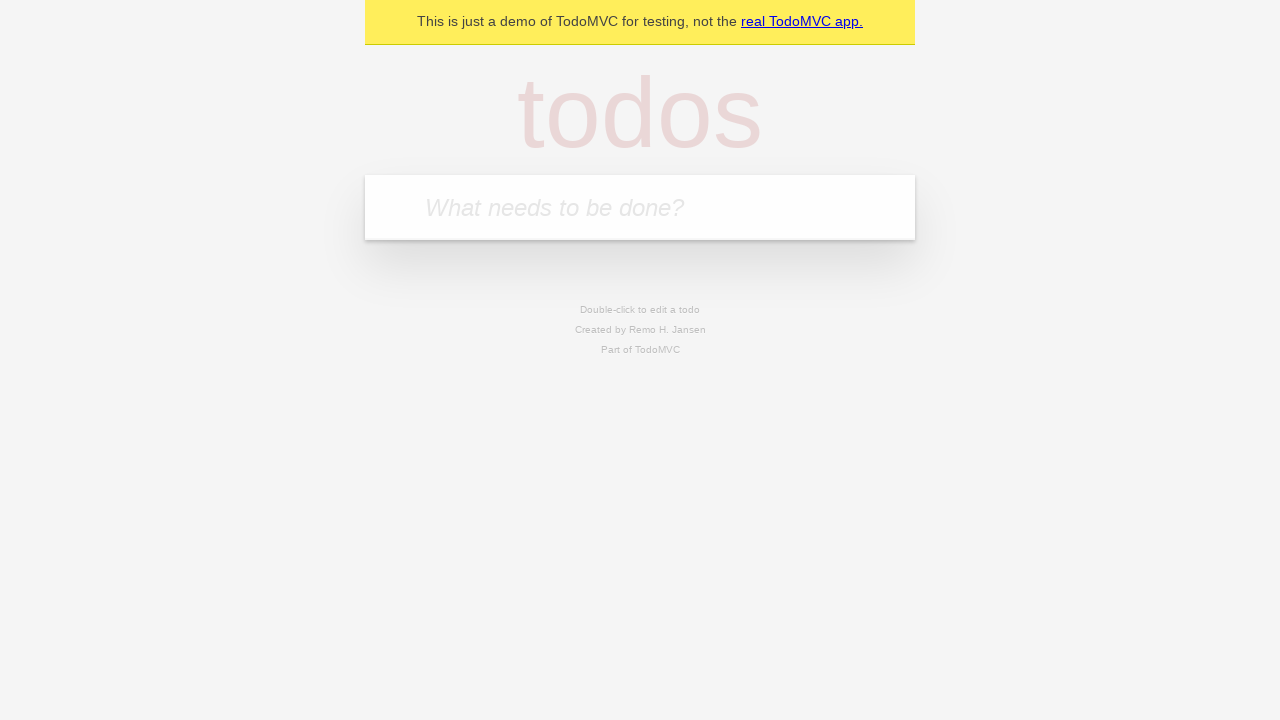

Filled todo input with 'buy some cheese' on internal:attr=[placeholder="What needs to be done?"i]
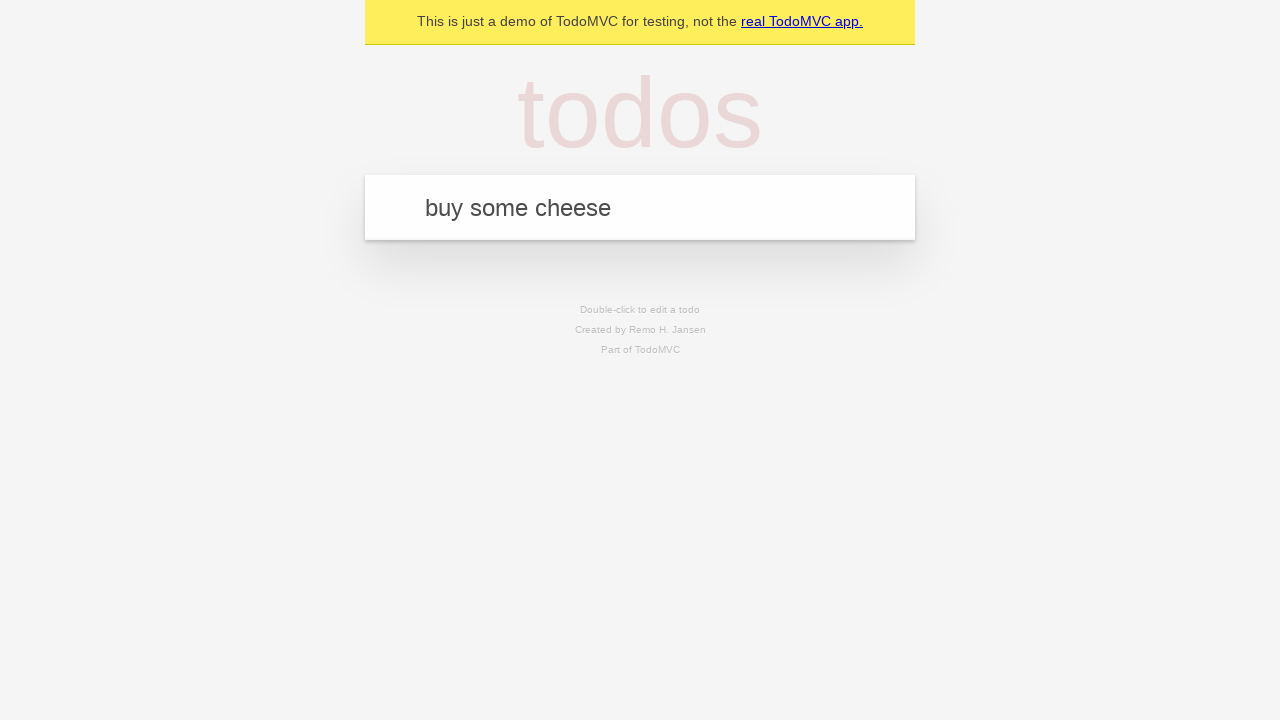

Pressed Enter to add first todo on internal:attr=[placeholder="What needs to be done?"i]
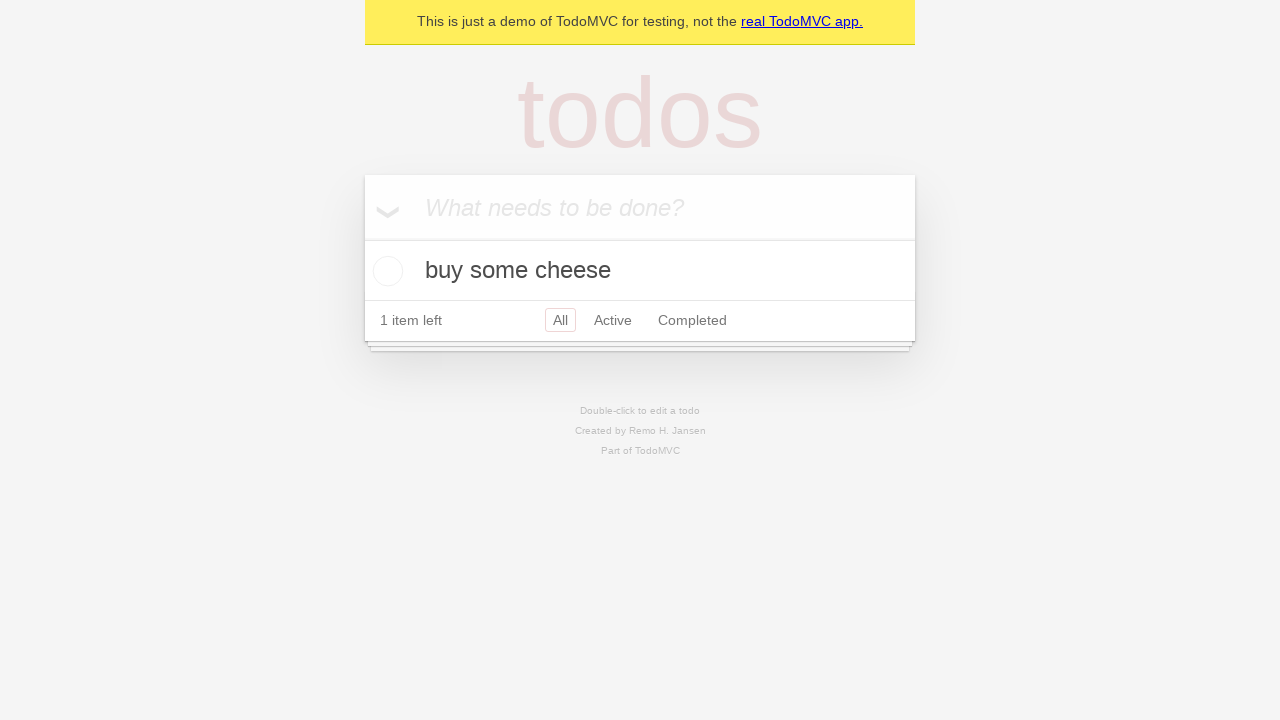

Filled todo input with 'feed the cat' on internal:attr=[placeholder="What needs to be done?"i]
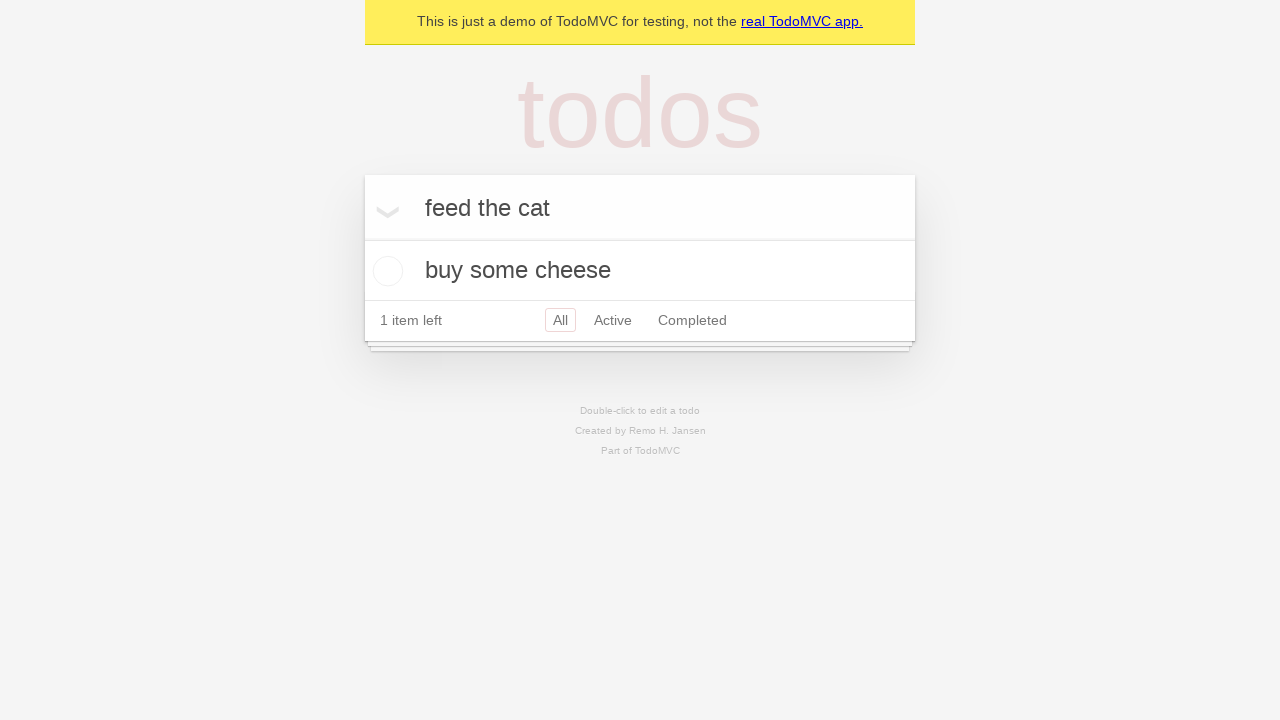

Pressed Enter to add second todo on internal:attr=[placeholder="What needs to be done?"i]
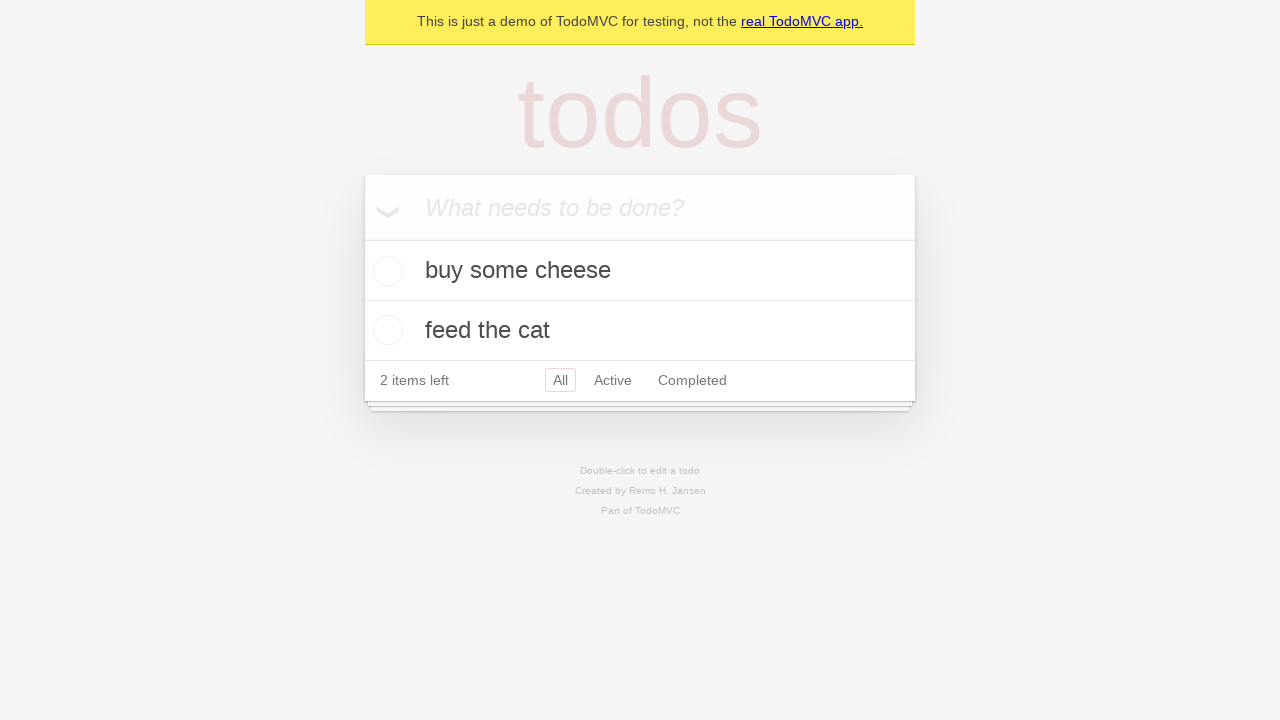

Filled todo input with 'book a doctors appointment' on internal:attr=[placeholder="What needs to be done?"i]
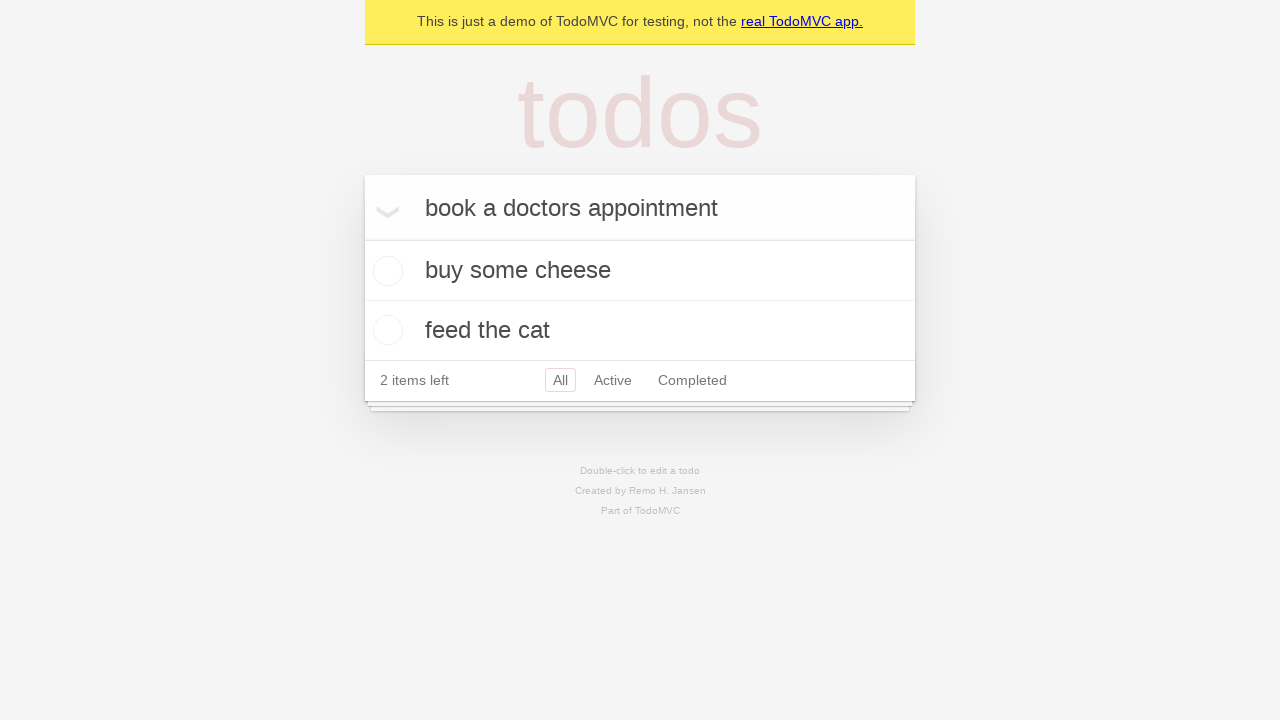

Pressed Enter to add third todo on internal:attr=[placeholder="What needs to be done?"i]
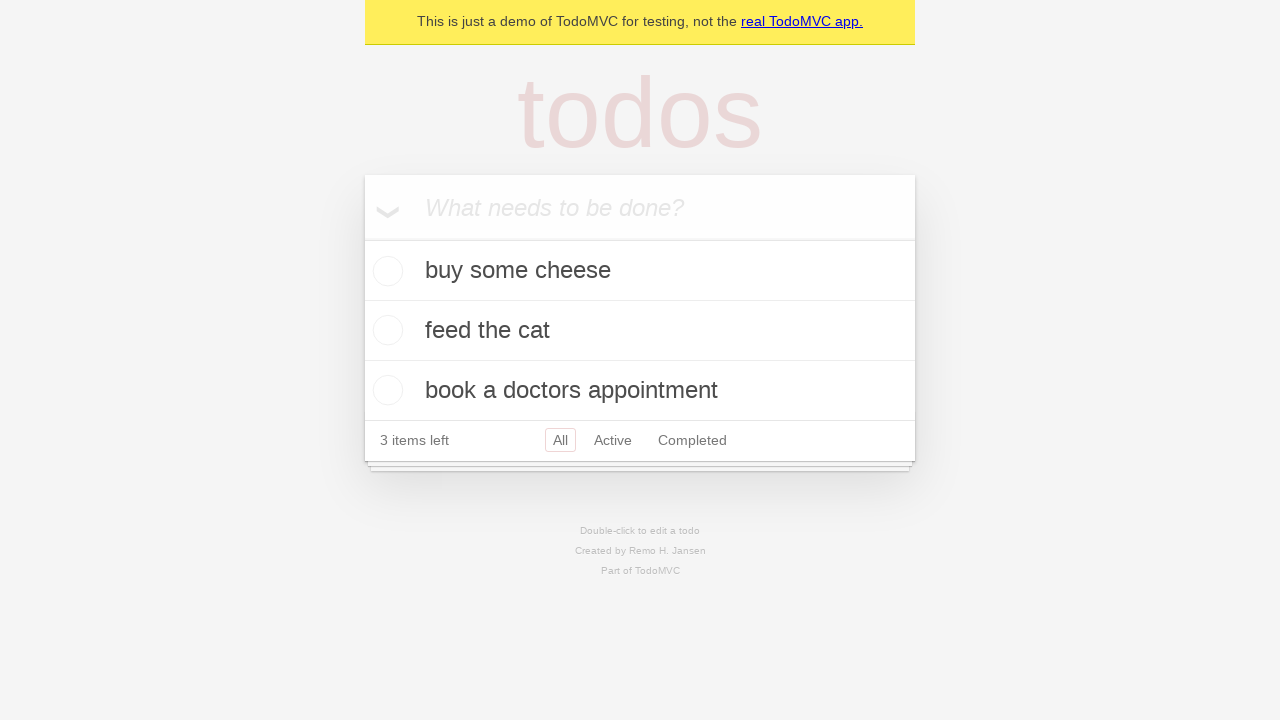

Clicked Active filter link at (613, 440) on internal:role=link[name="Active"i]
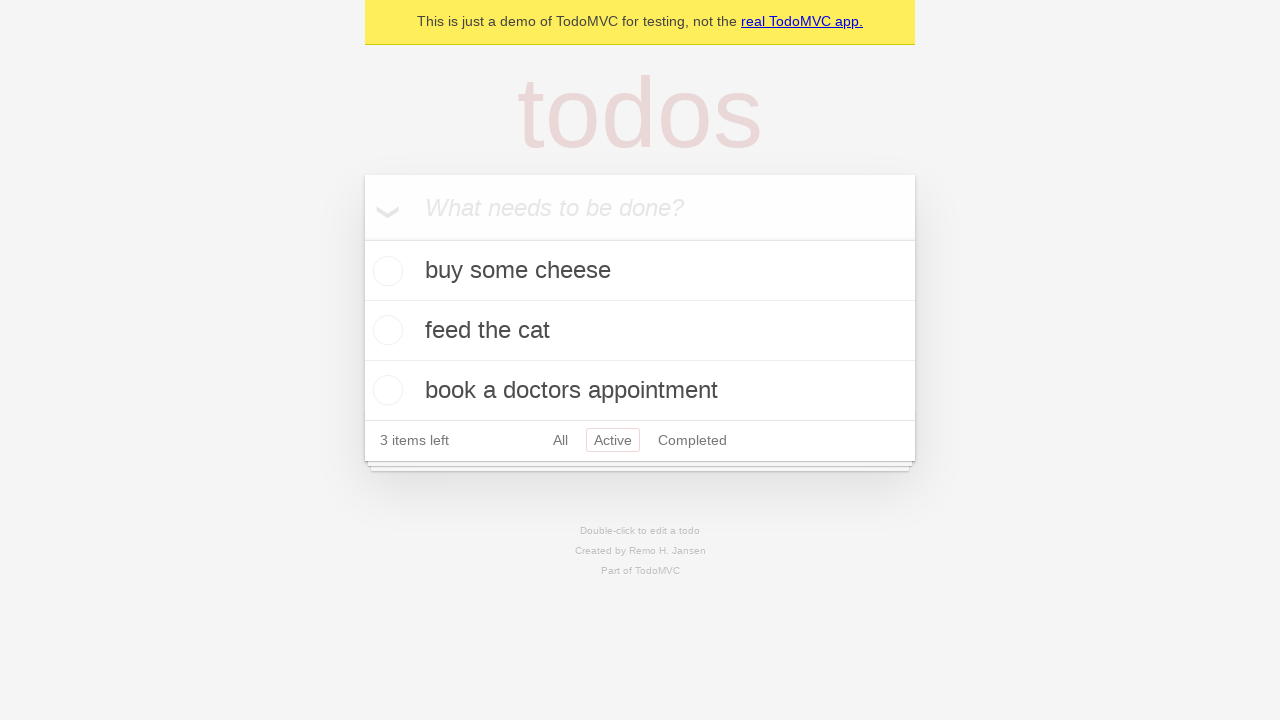

Clicked Completed filter link at (692, 440) on internal:role=link[name="Completed"i]
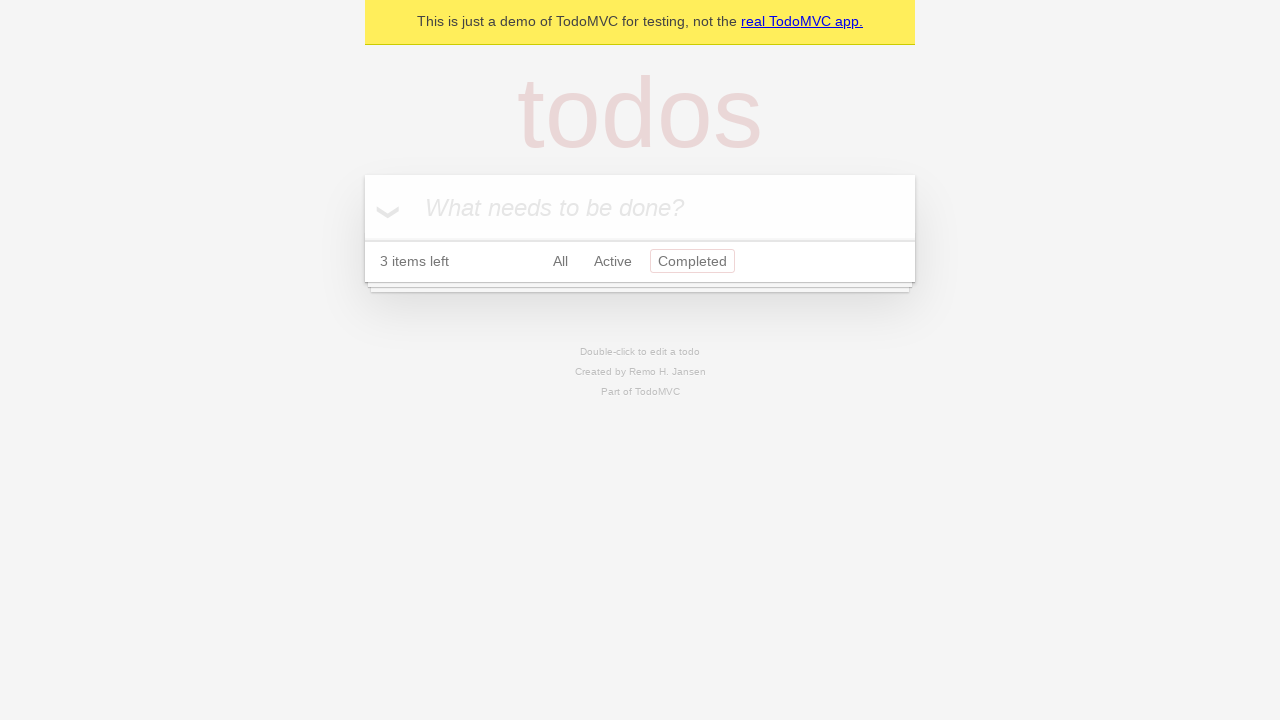

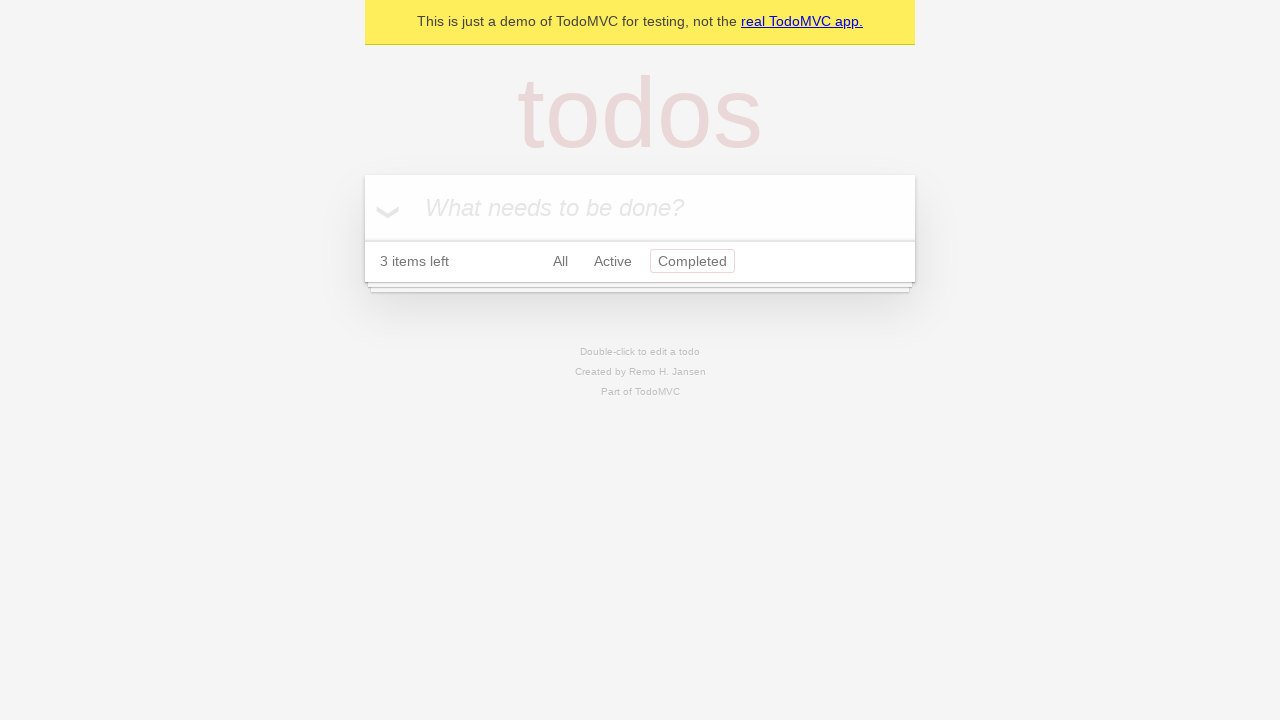